Tests a datepicker by setting a date value using JavaScript execution on a demo automation testing page

Starting URL: http://demo.automationtesting.in/Datepicker.html

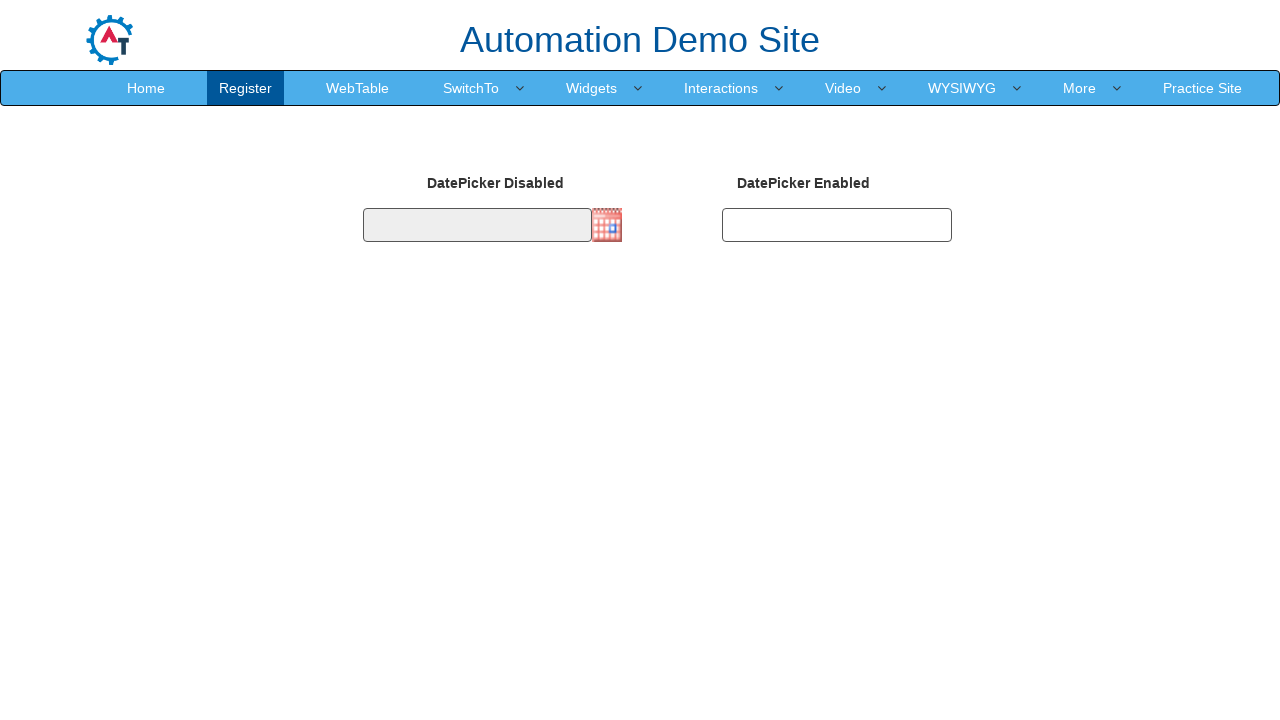

Set datepicker value to '21/07/2021' using JavaScript evaluation
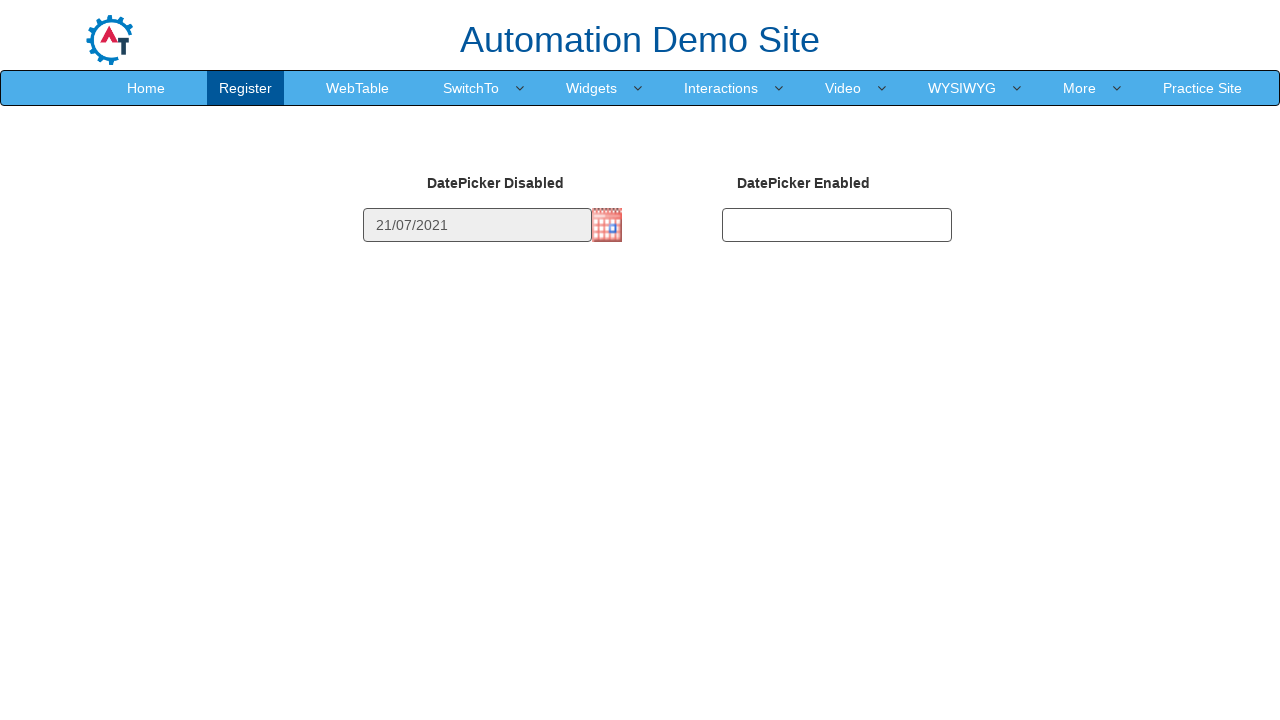

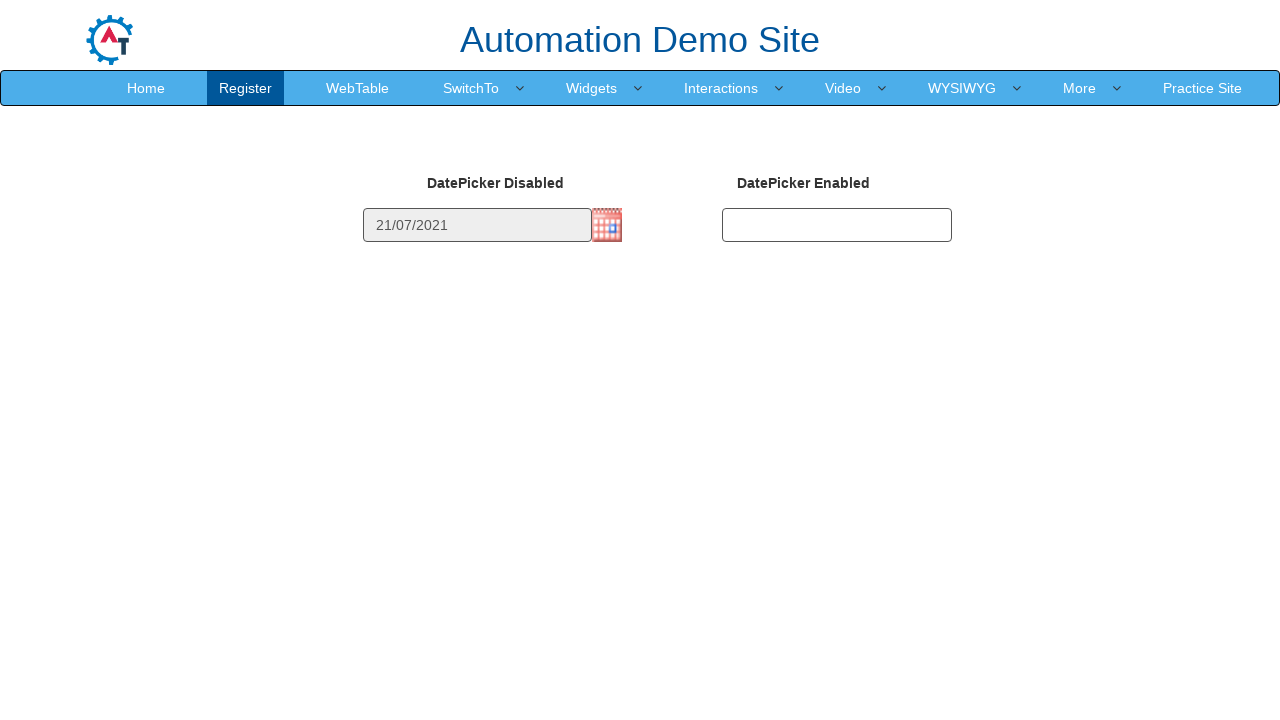